Tests right-click context menu functionality by performing a context click on a button and selecting the "Copy" option from the context menu

Starting URL: https://swisnl.github.io/jQuery-contextMenu/demo.html

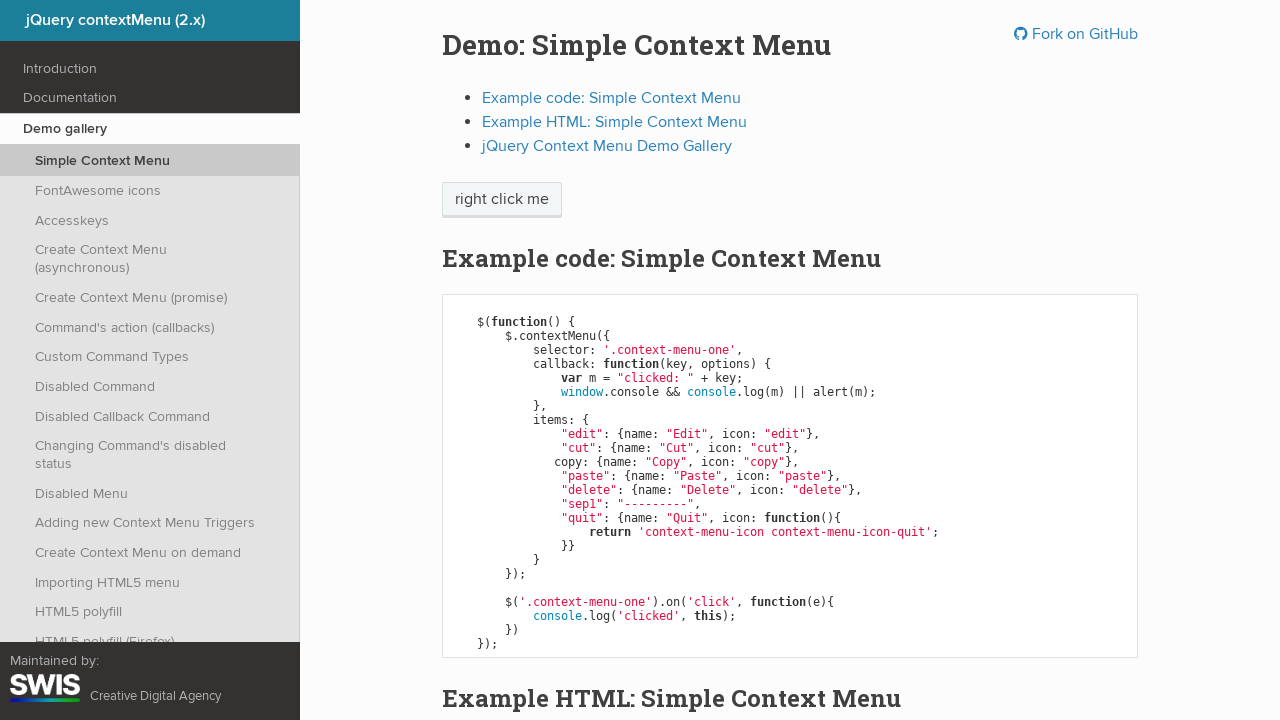

Navigated to jQuery contextMenu demo page
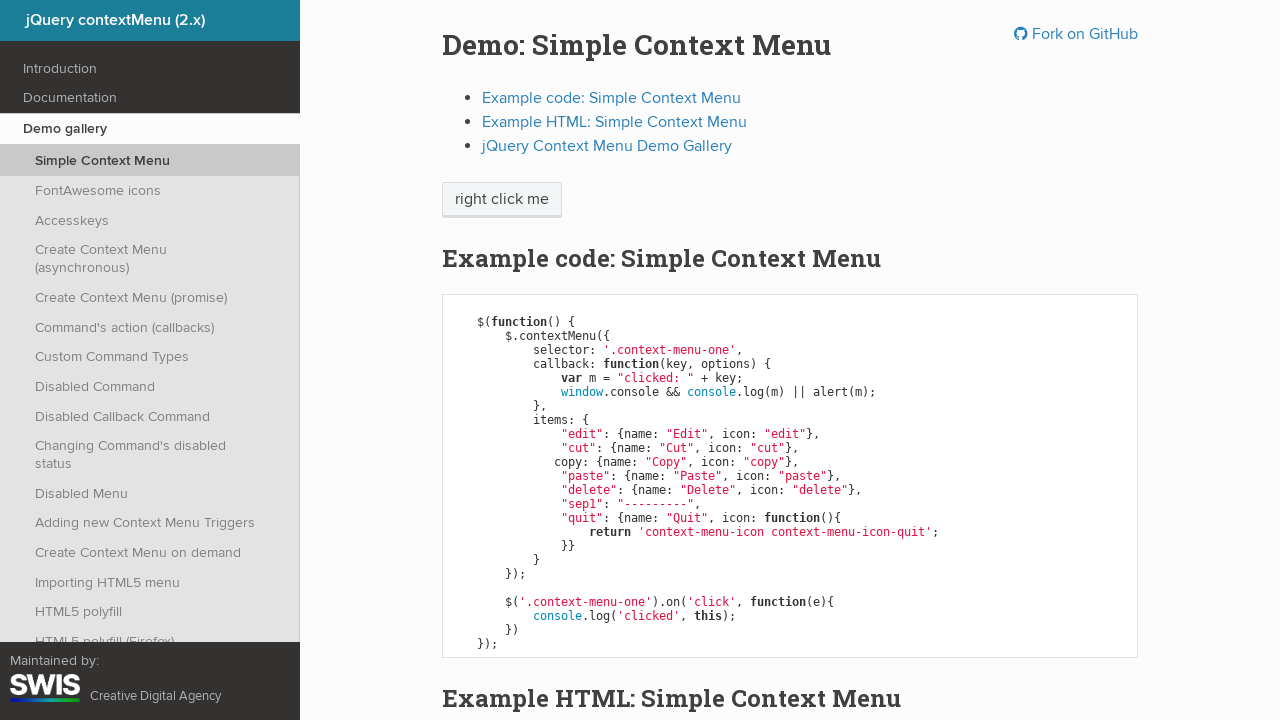

Right-clicked on 'right click me' button to open context menu at (502, 200) on //span[text()='right click me']
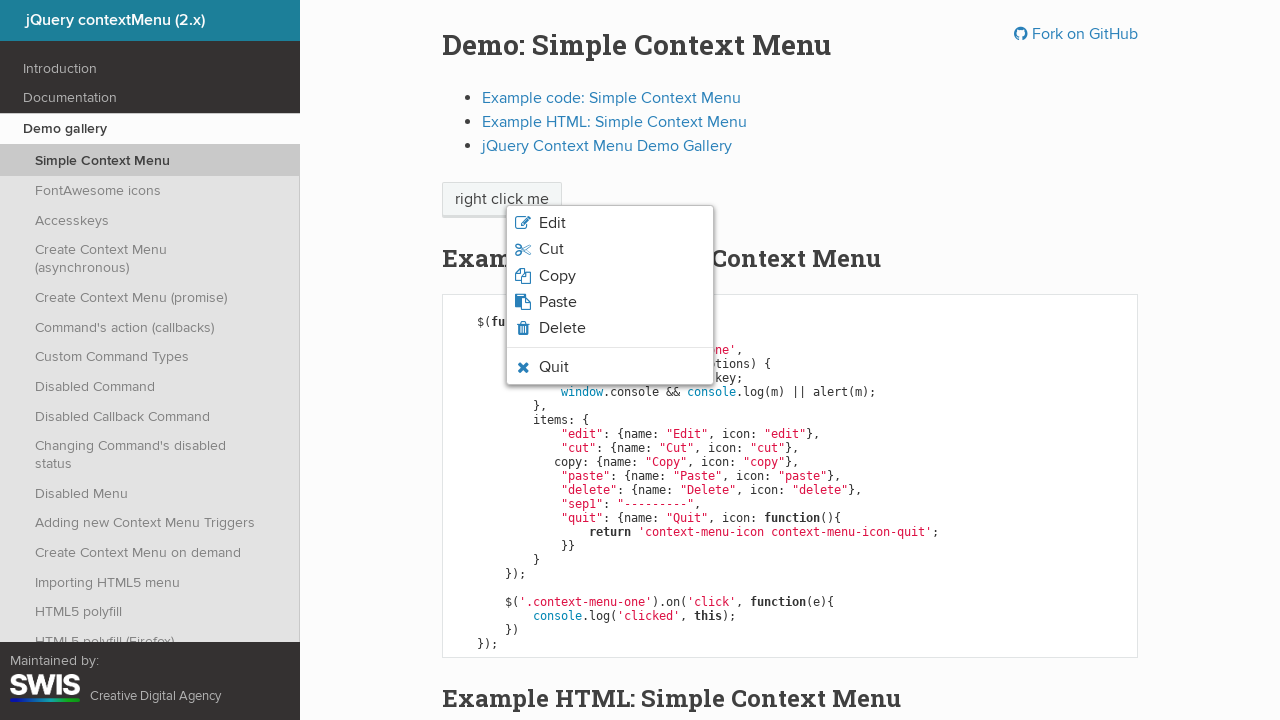

Context menu appeared with Copy option visible
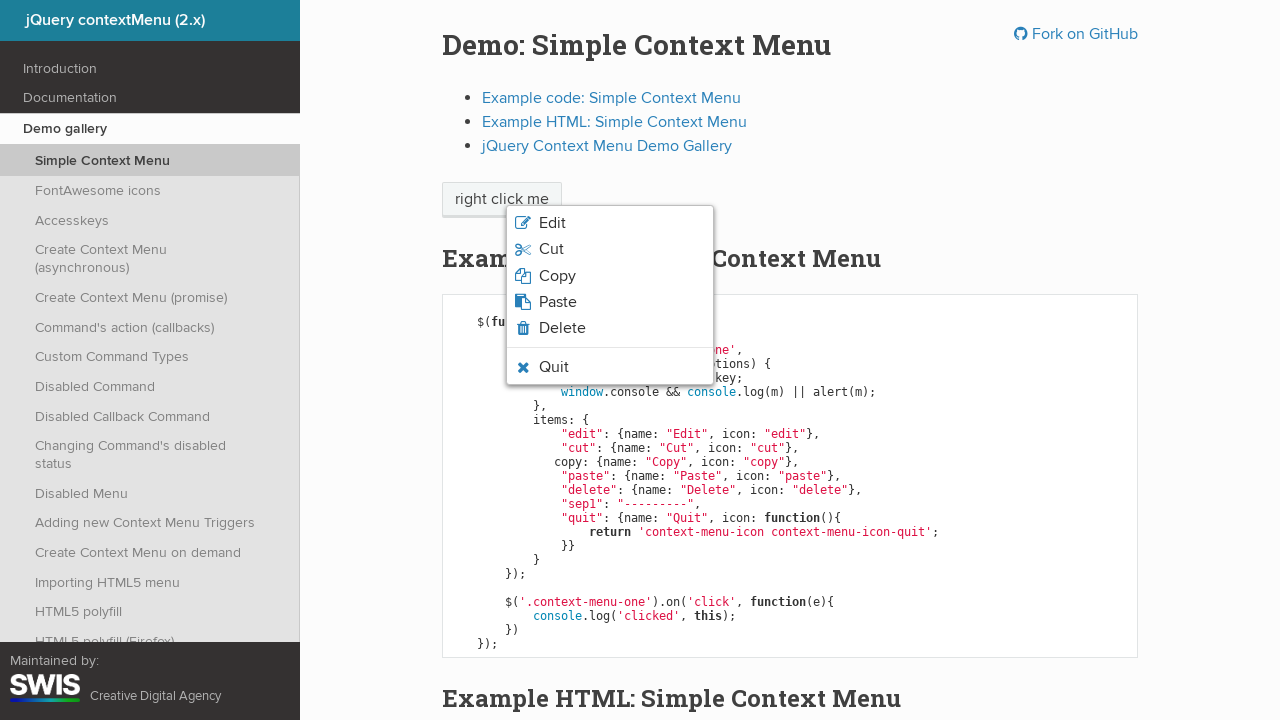

Clicked on 'Copy' option from context menu at (557, 276) on xpath=//span[text()='Copy']
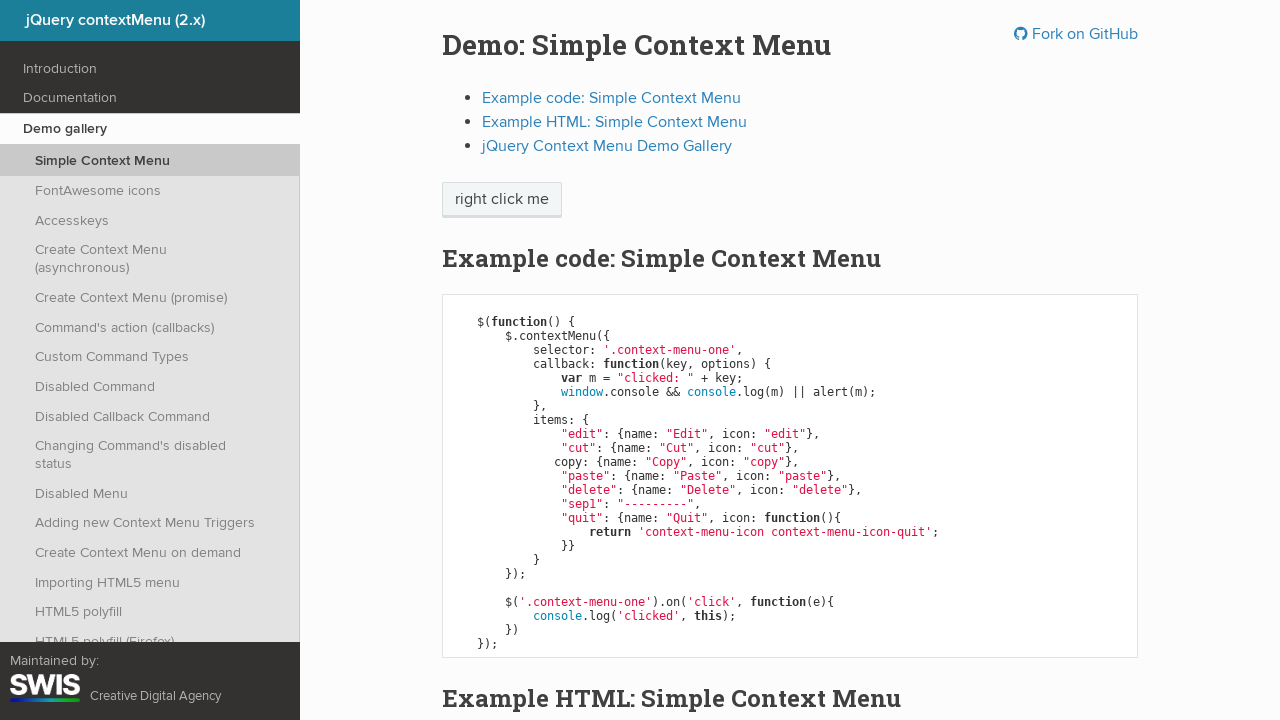

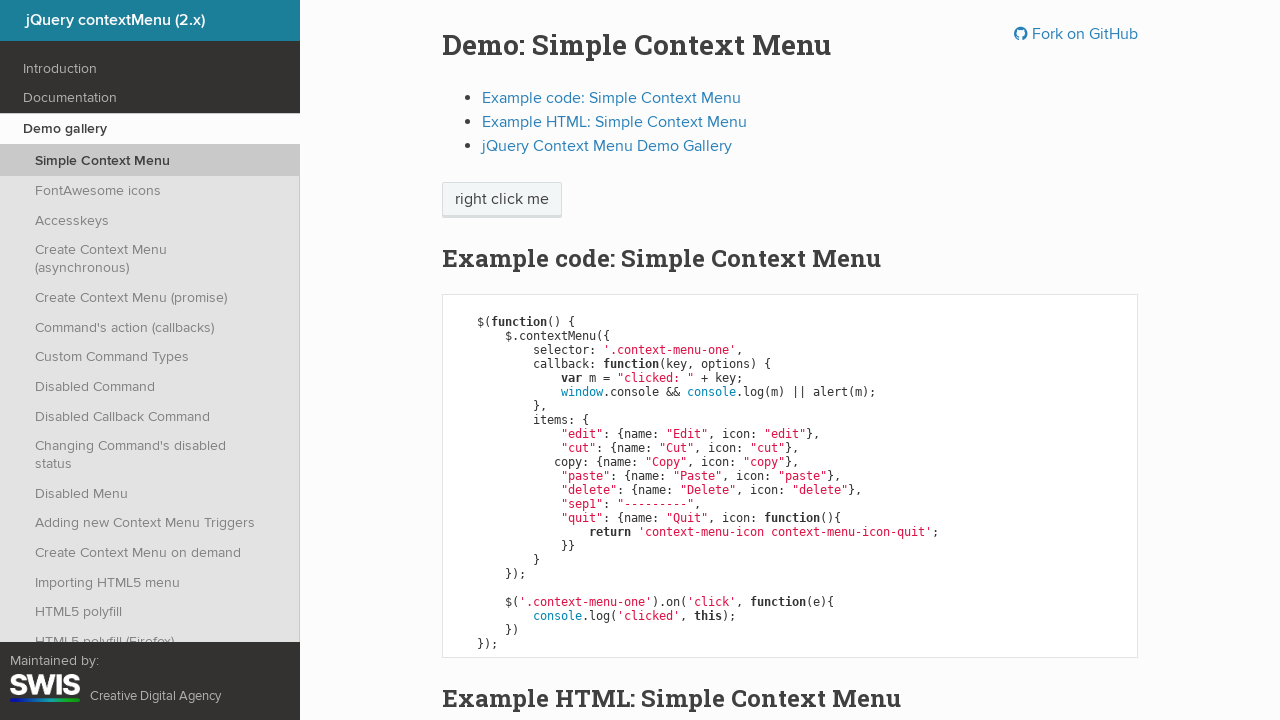